Tests practice form submission with valid data (first name: Alex, last name: Wilber, gender: Female, phone: 1234567890) expecting successful submission

Starting URL: https://demoqa.com/automation-practice-form

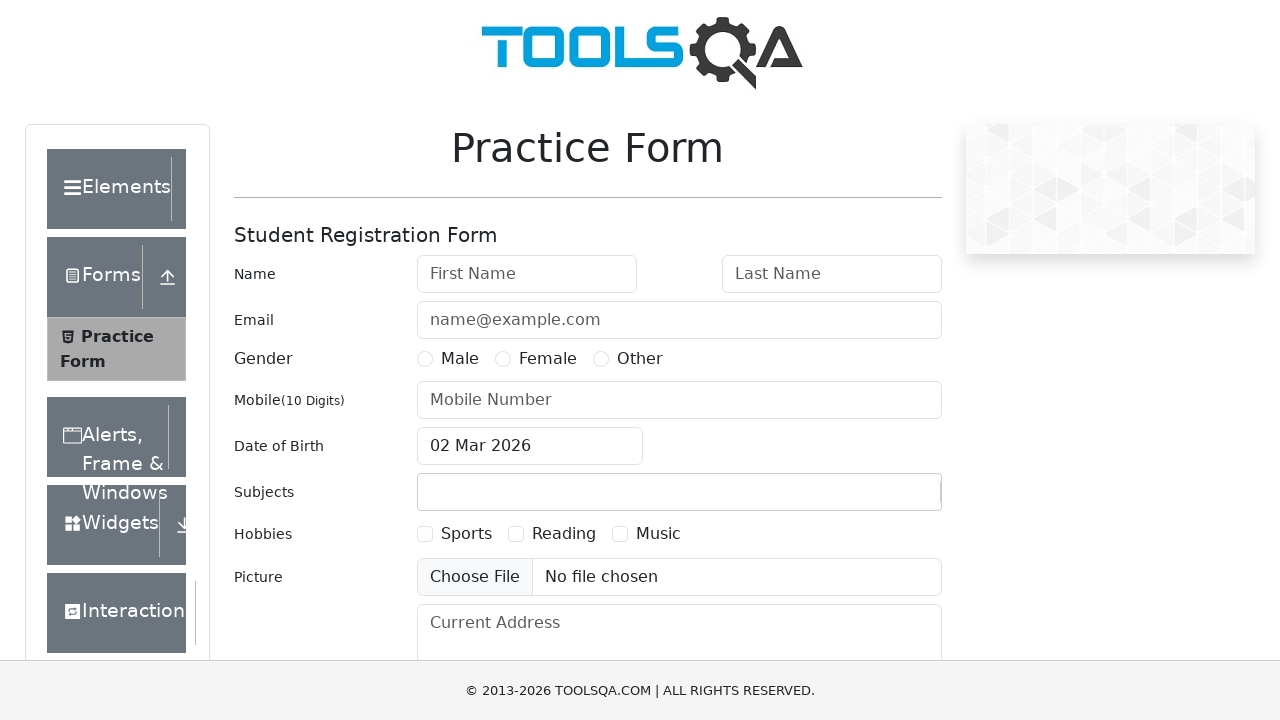

Filled first name field with 'Alex' on #firstName
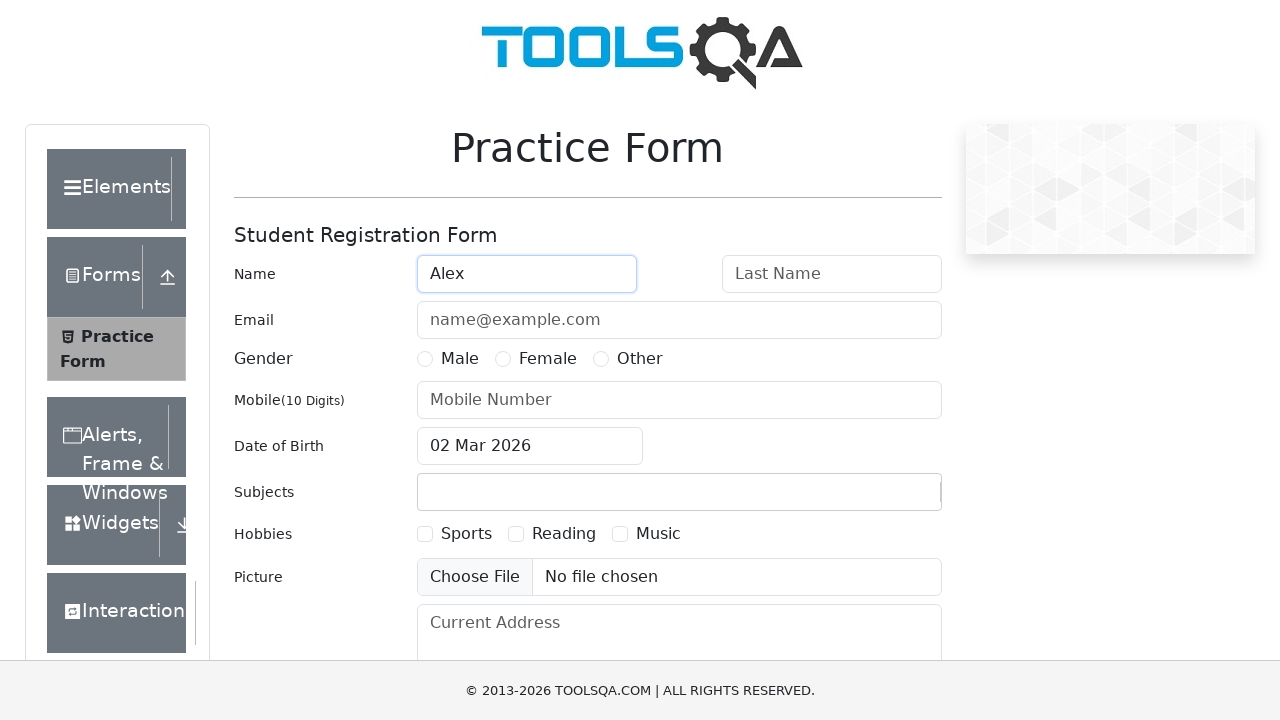

Filled last name field with 'Wilber' on #lastName
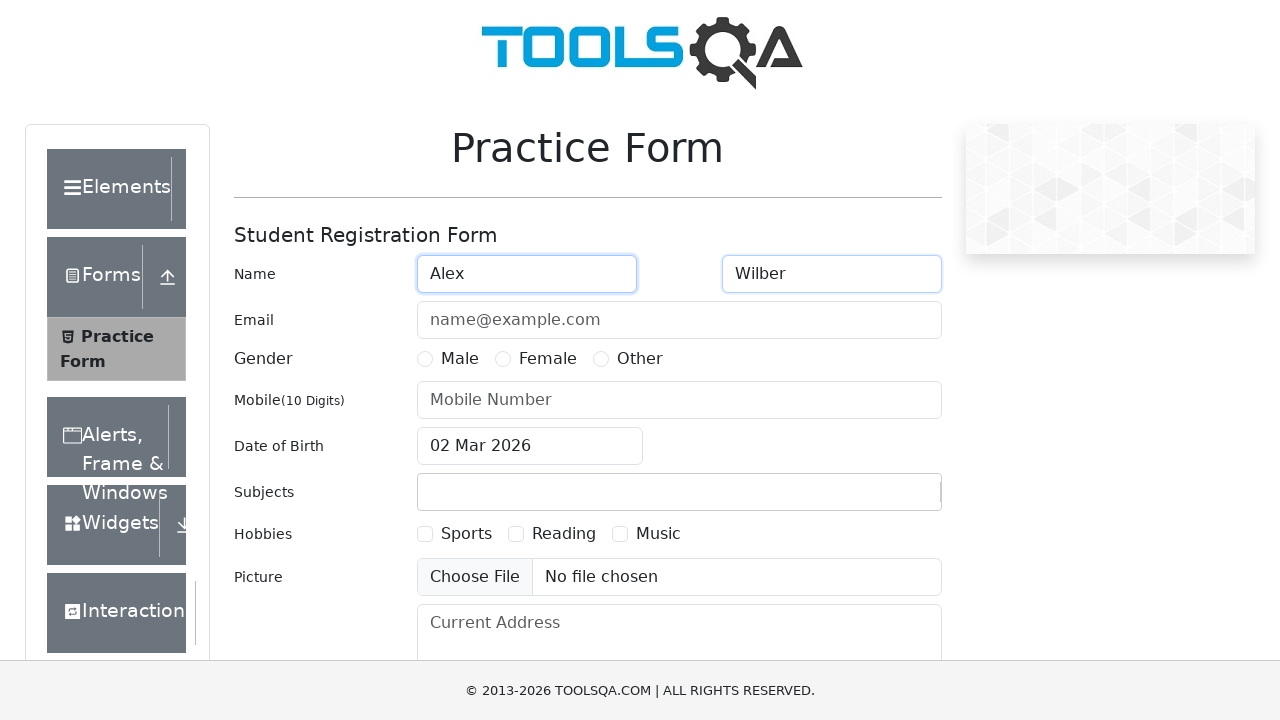

Selected Female gender option at (548, 359) on label[for='gender-radio-2']
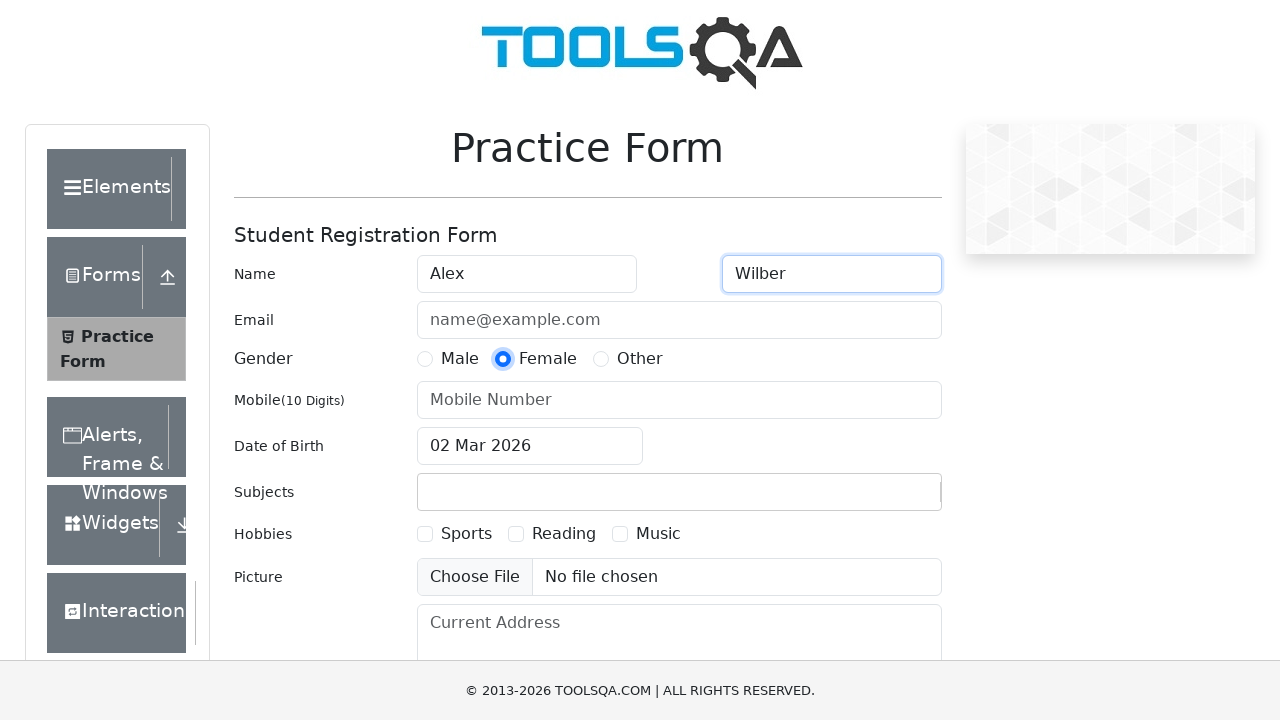

Filled phone number field with '1234567890' on #userNumber
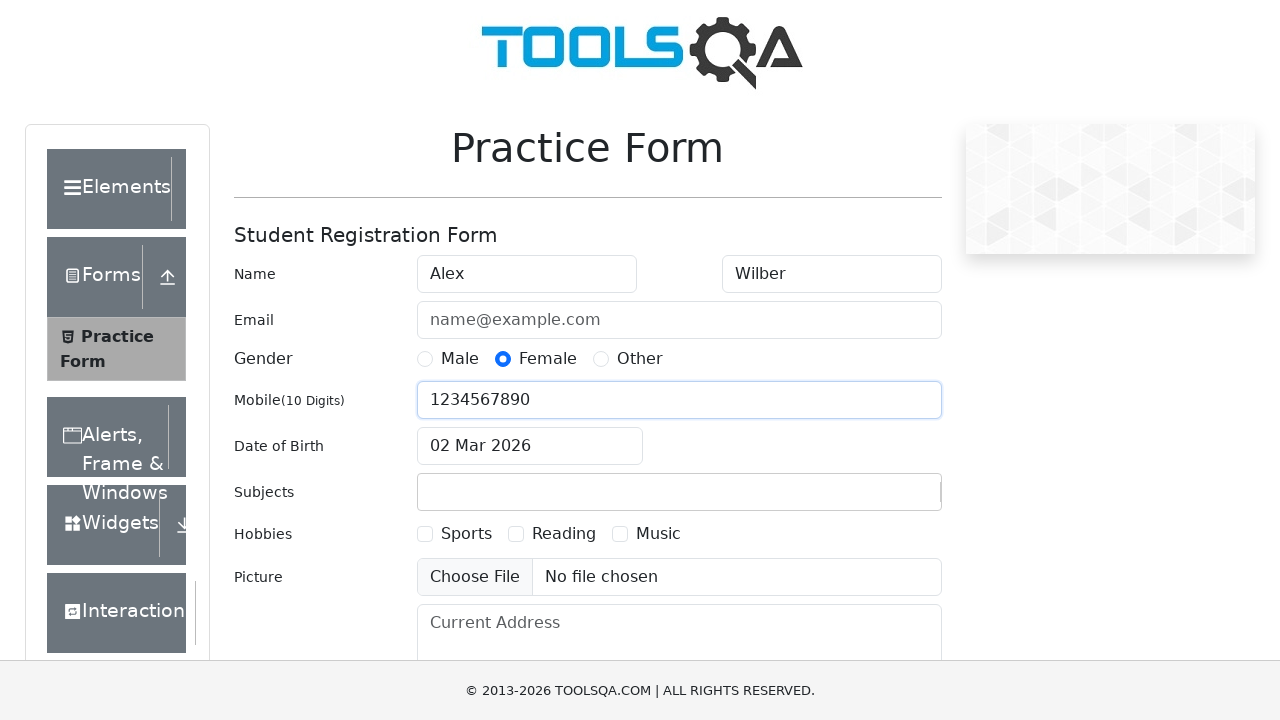

Clicked submit button to submit the practice form at (885, 499) on #submit
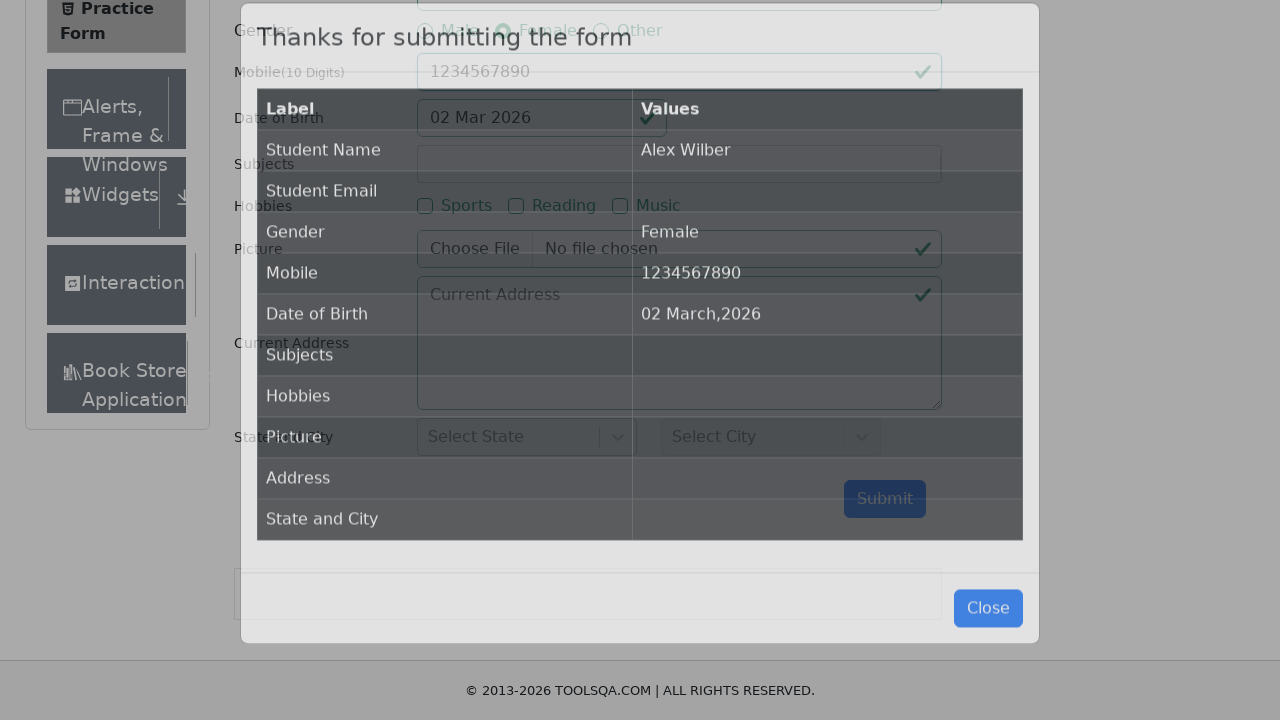

Verified successful form submission - confirmation modal appeared
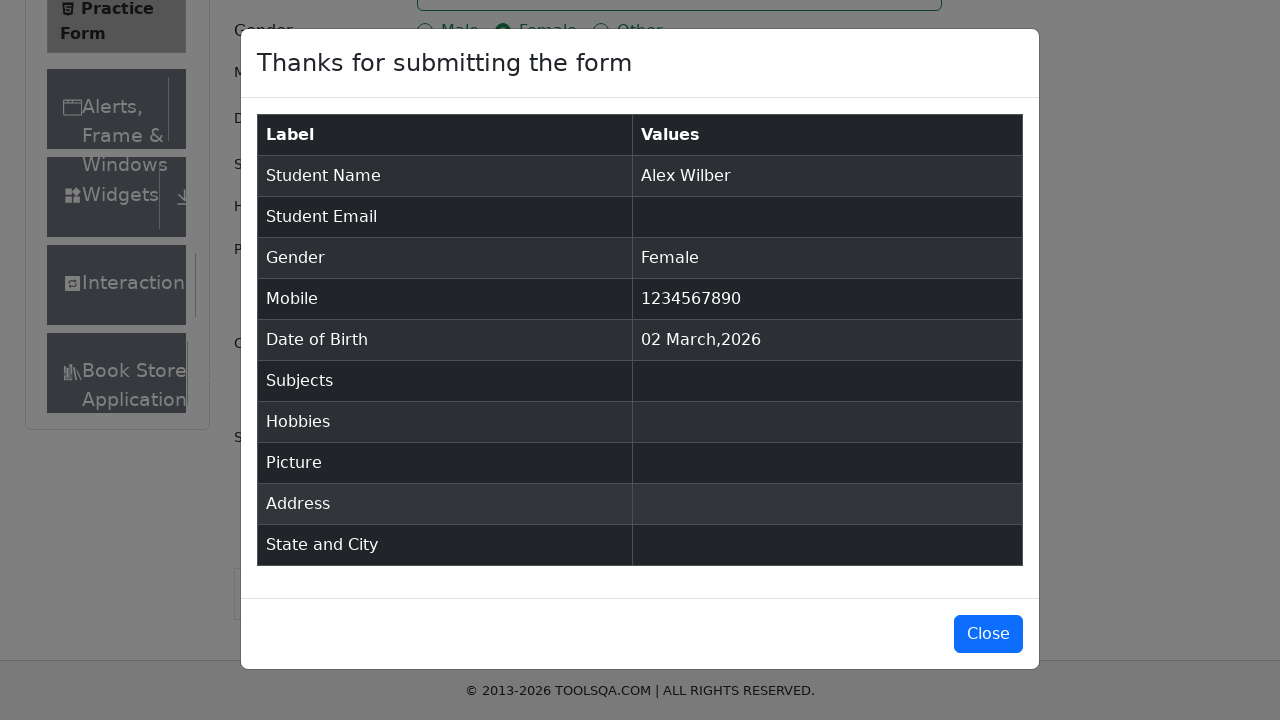

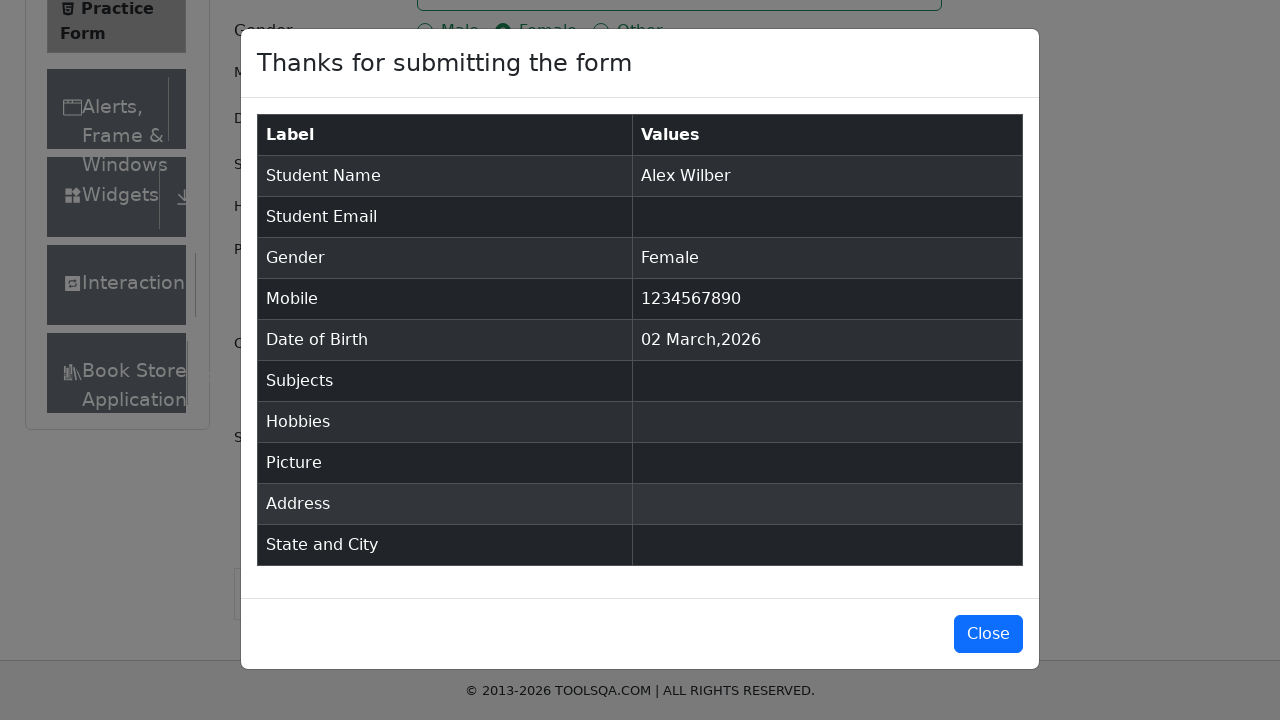